Tests dropdown selection by navigating to the dropdown page and selecting different options

Starting URL: https://the-internet.herokuapp.com/

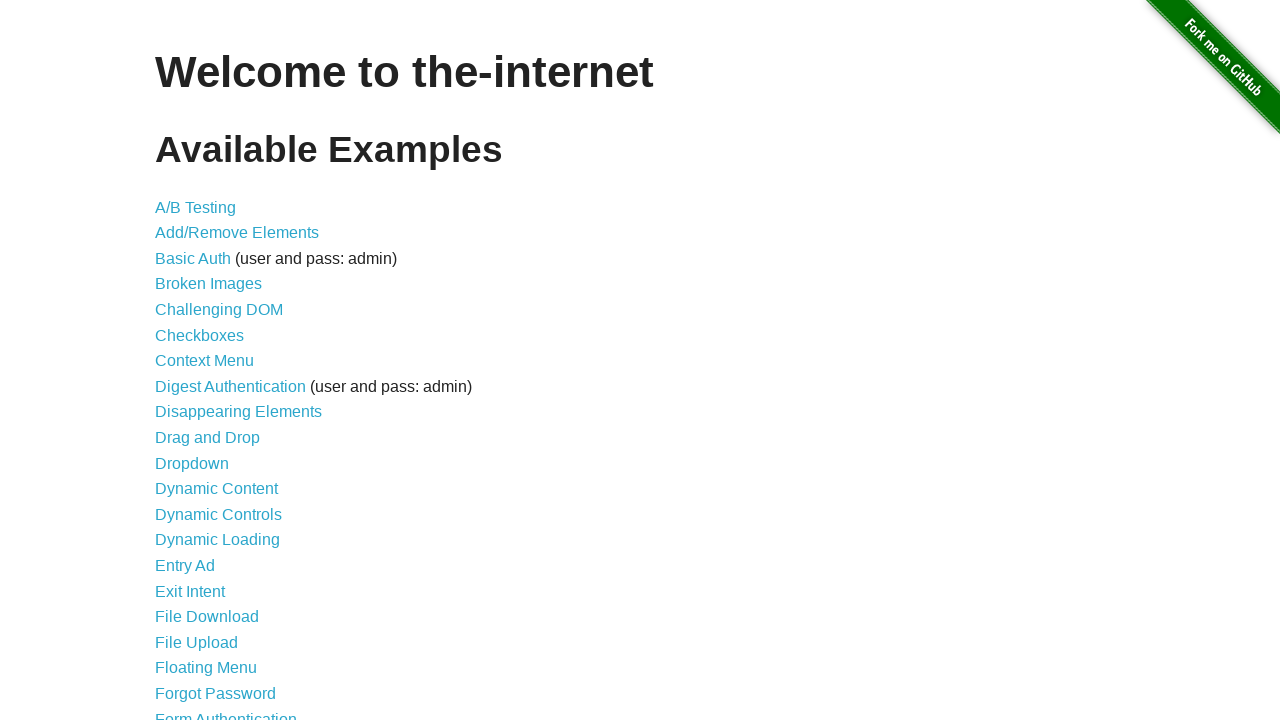

Clicked on Dropdown link to navigate to dropdown page at (192, 463) on [href='/dropdown']
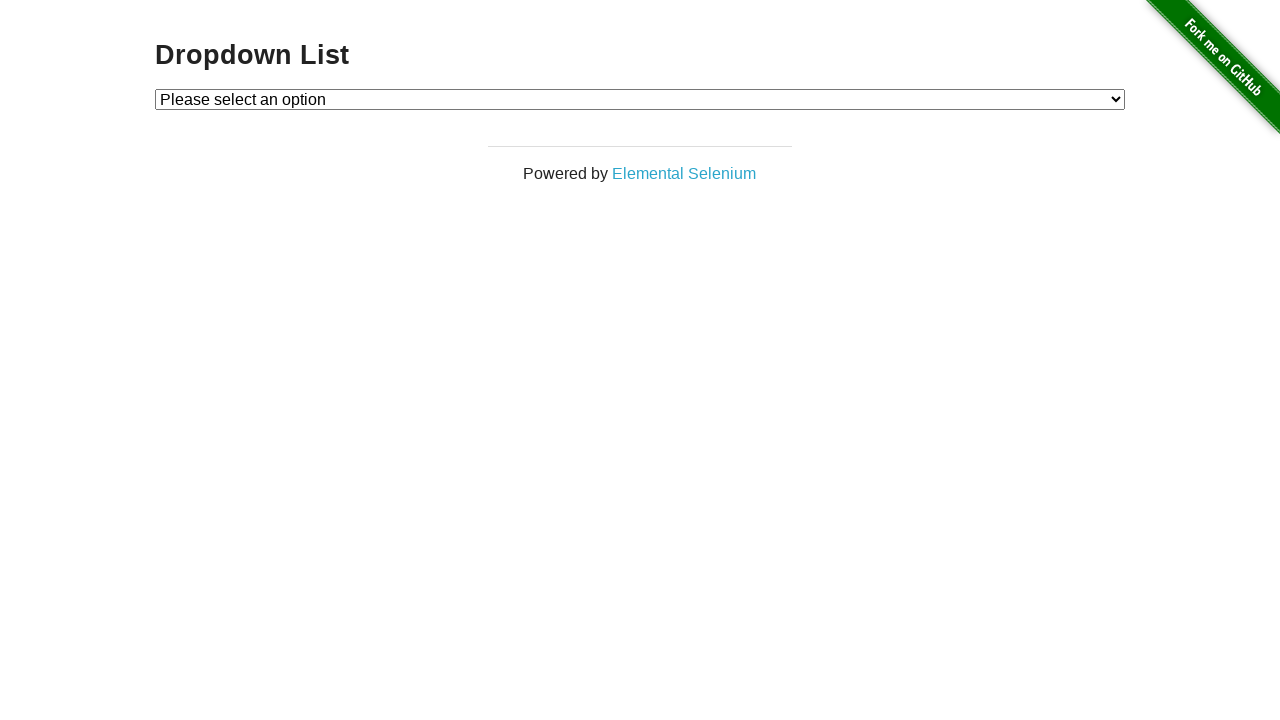

Selected option 1 from dropdown on select#dropdown
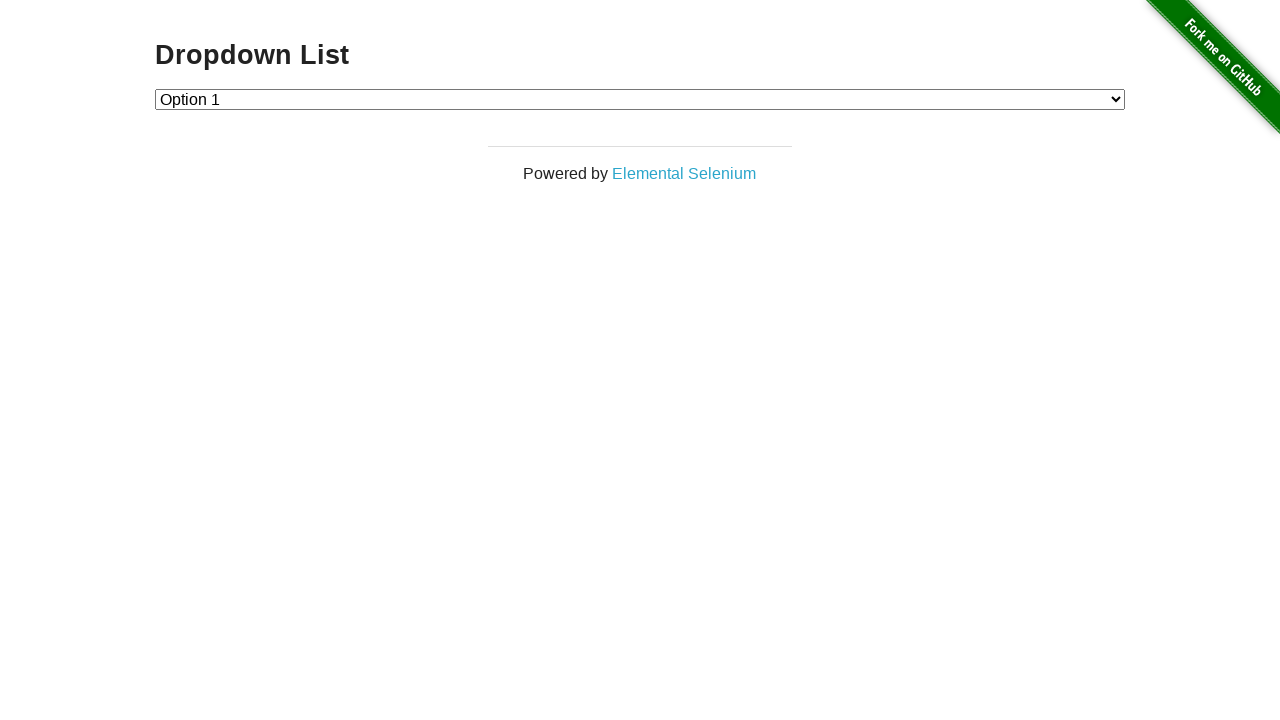

Selected option 2 from dropdown on select#dropdown
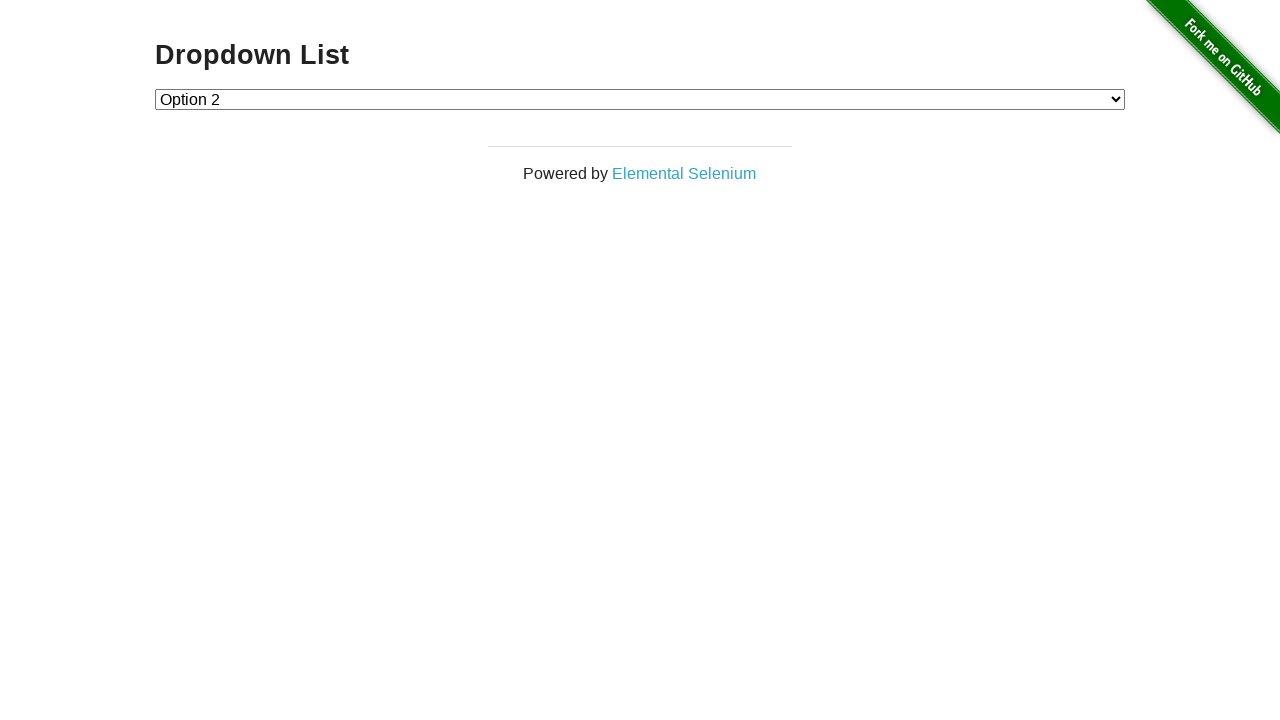

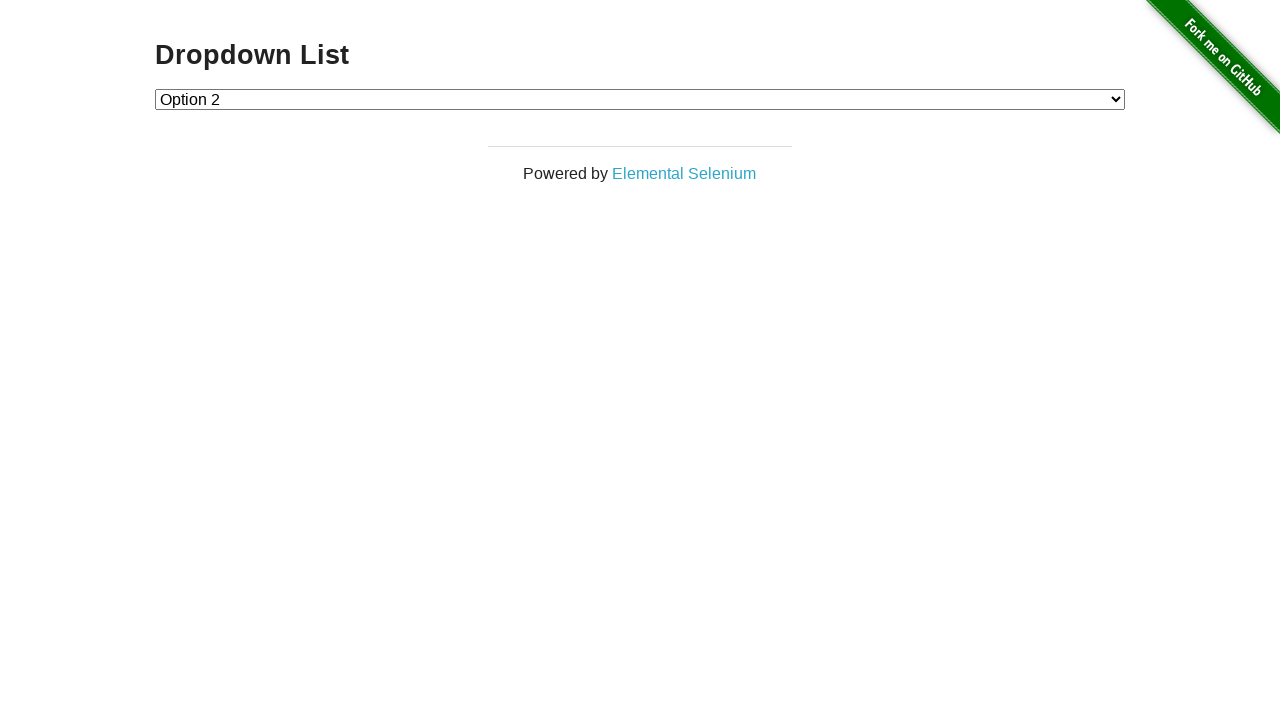